Navigates to the FirstCry homepage. This is a minimal test that only opens the website without performing any further actions.

Starting URL: https://www.firstcry.com

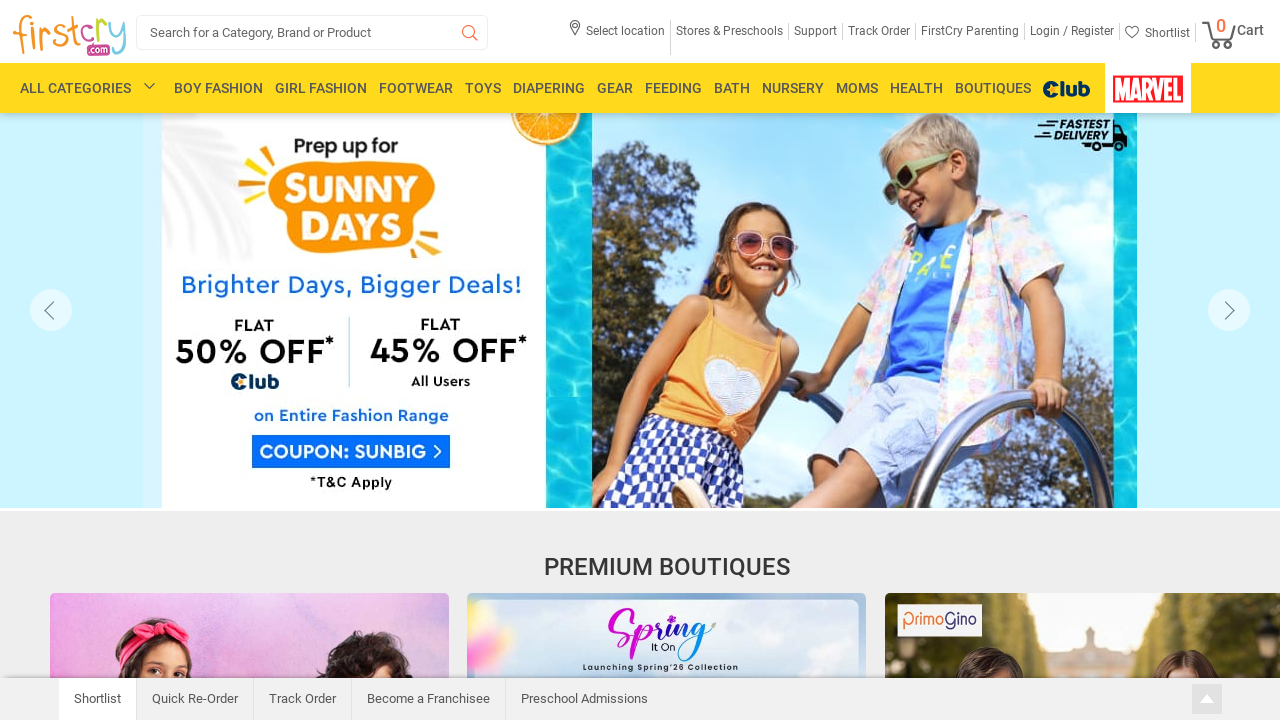

FirstCry homepage loaded and DOM content rendered
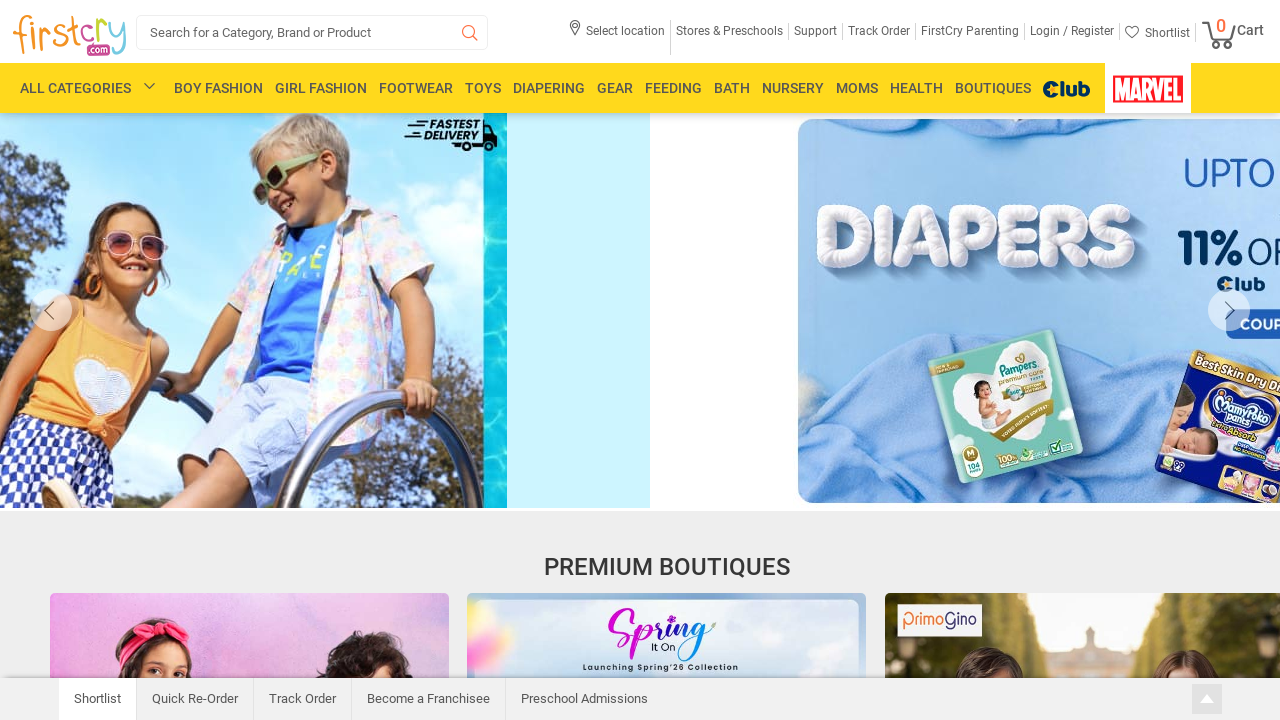

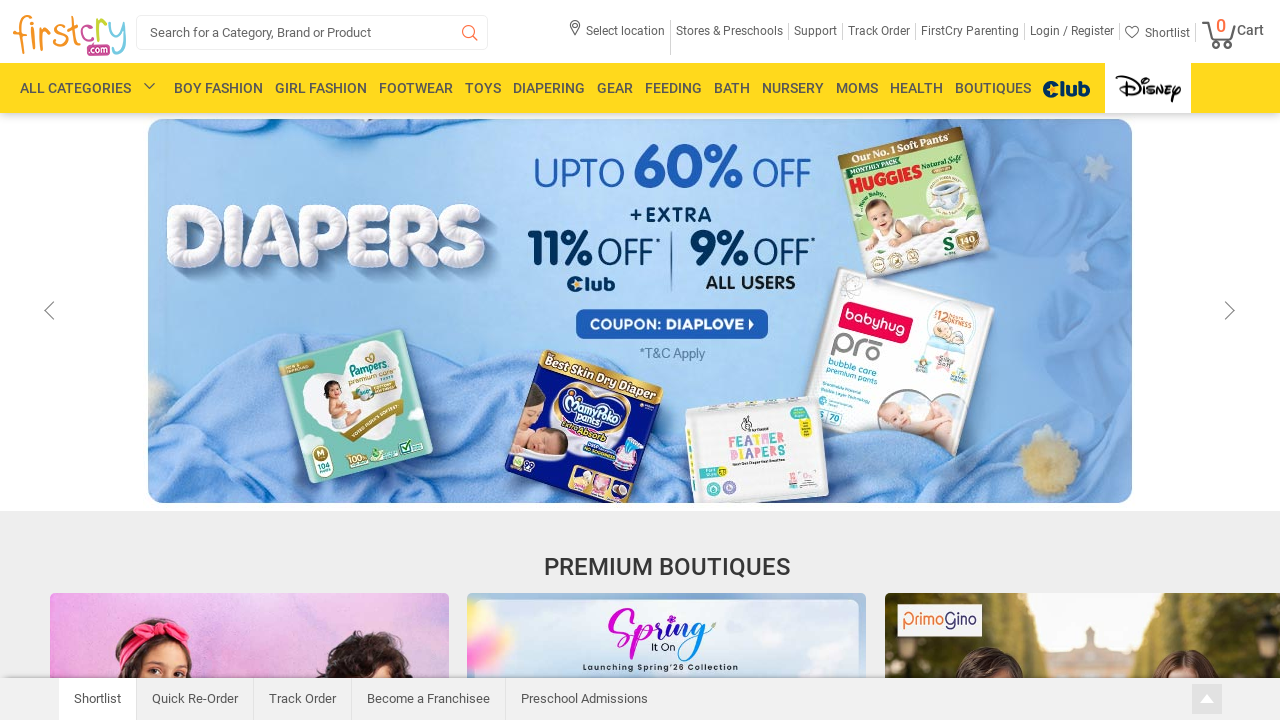